Tests alert handling by clicking a button that triggers an alert dialog and accepting it

Starting URL: https://digitalhouse-content.github.io/fake-store-dh/#formularios

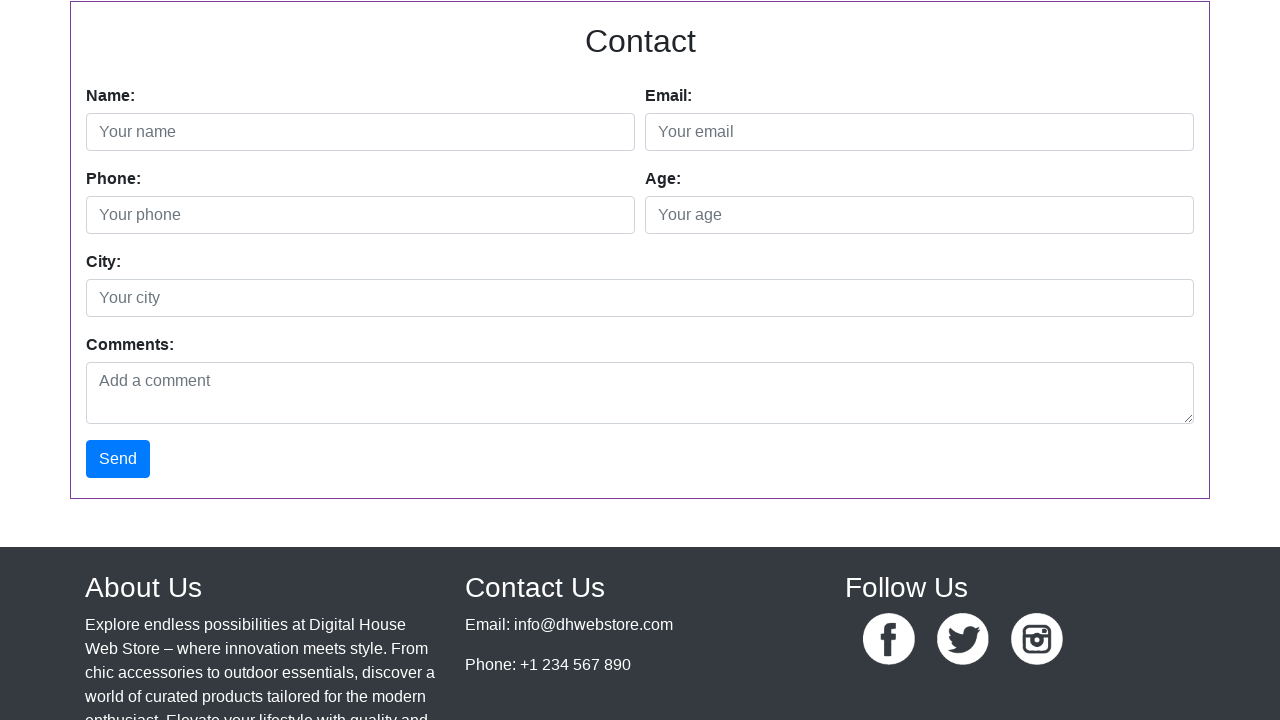

Navigated to fake store forms page
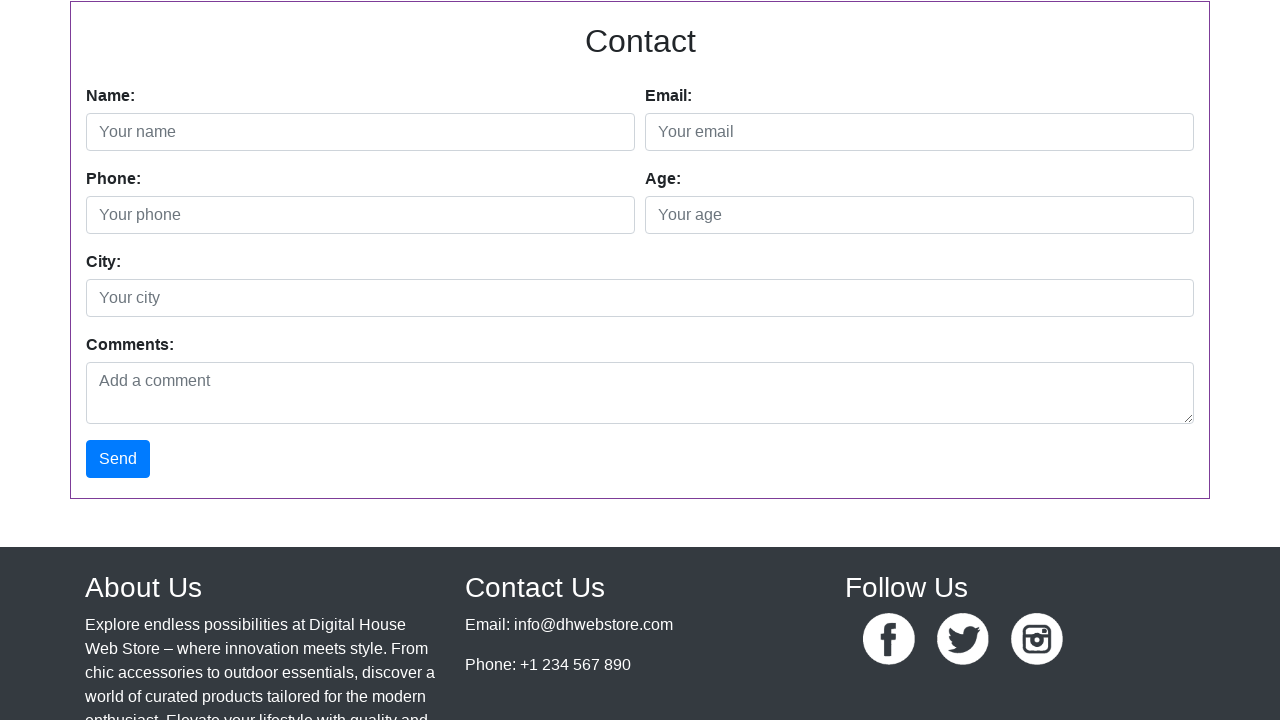

Clicked button that triggers alert dialog at (170, 360) on xpath=//button[text()='View Detalles']
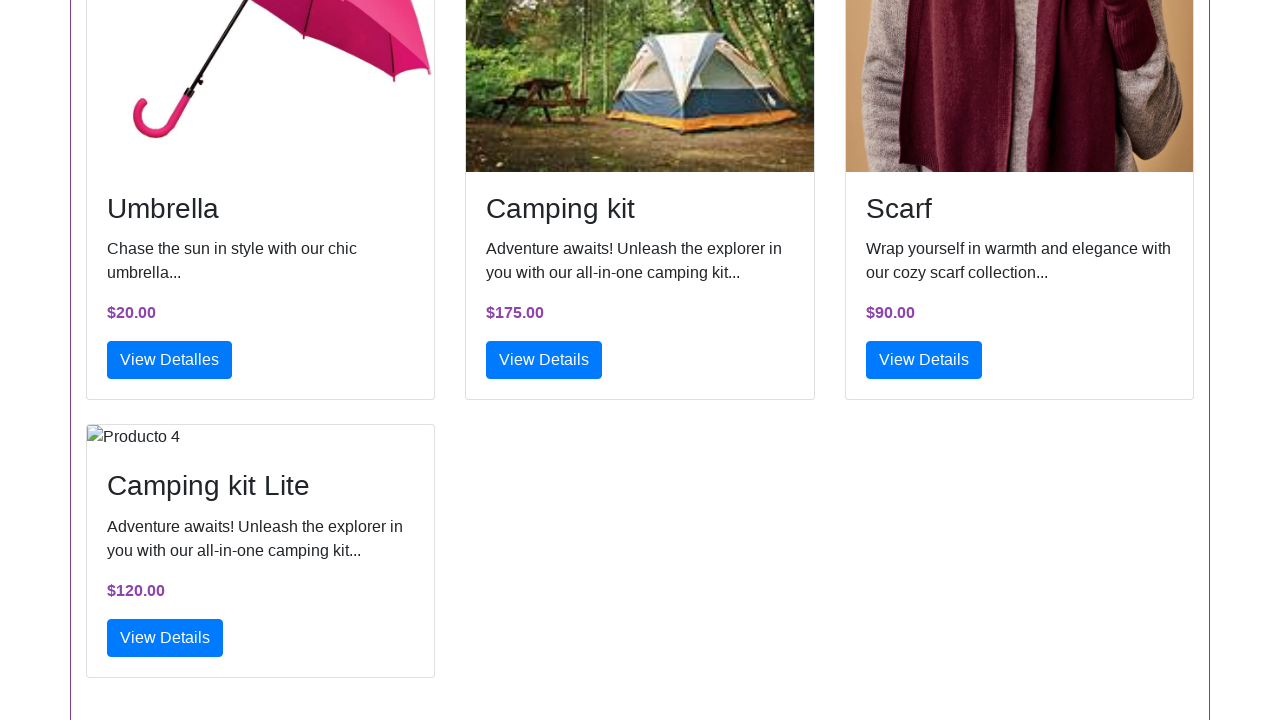

Set up alert dialog handler to accept alerts
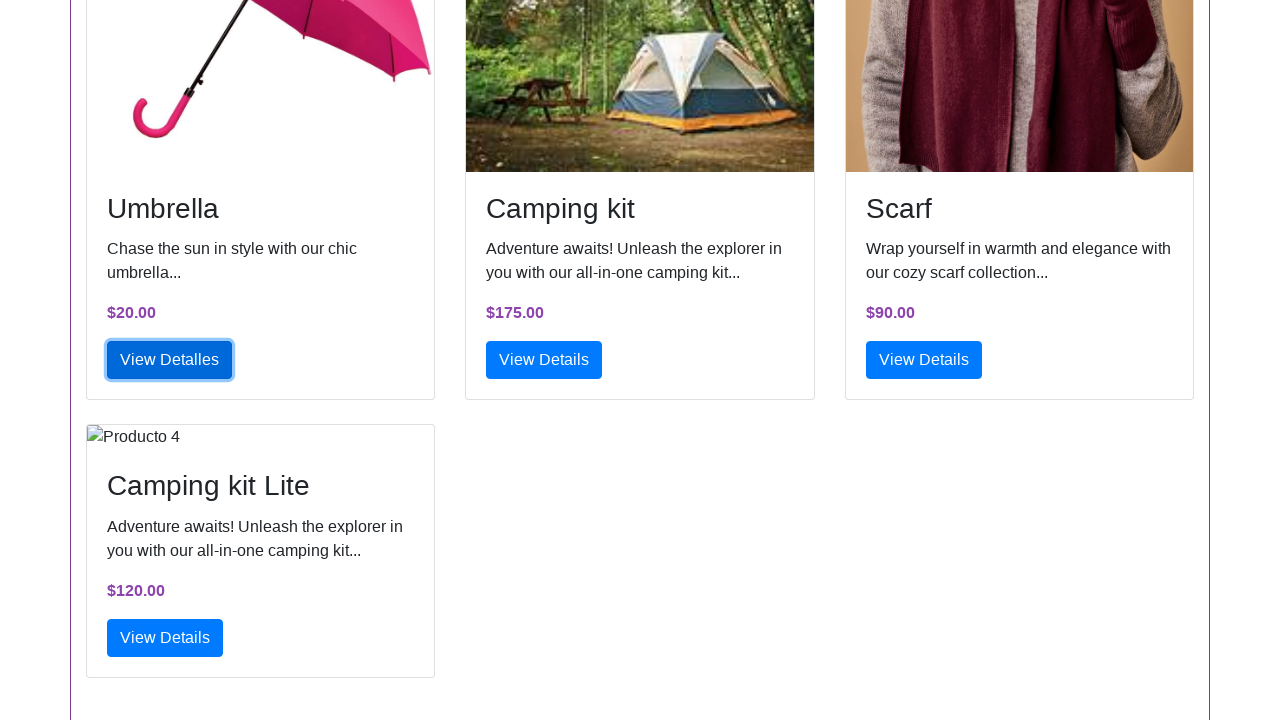

Waited for alert to be processed
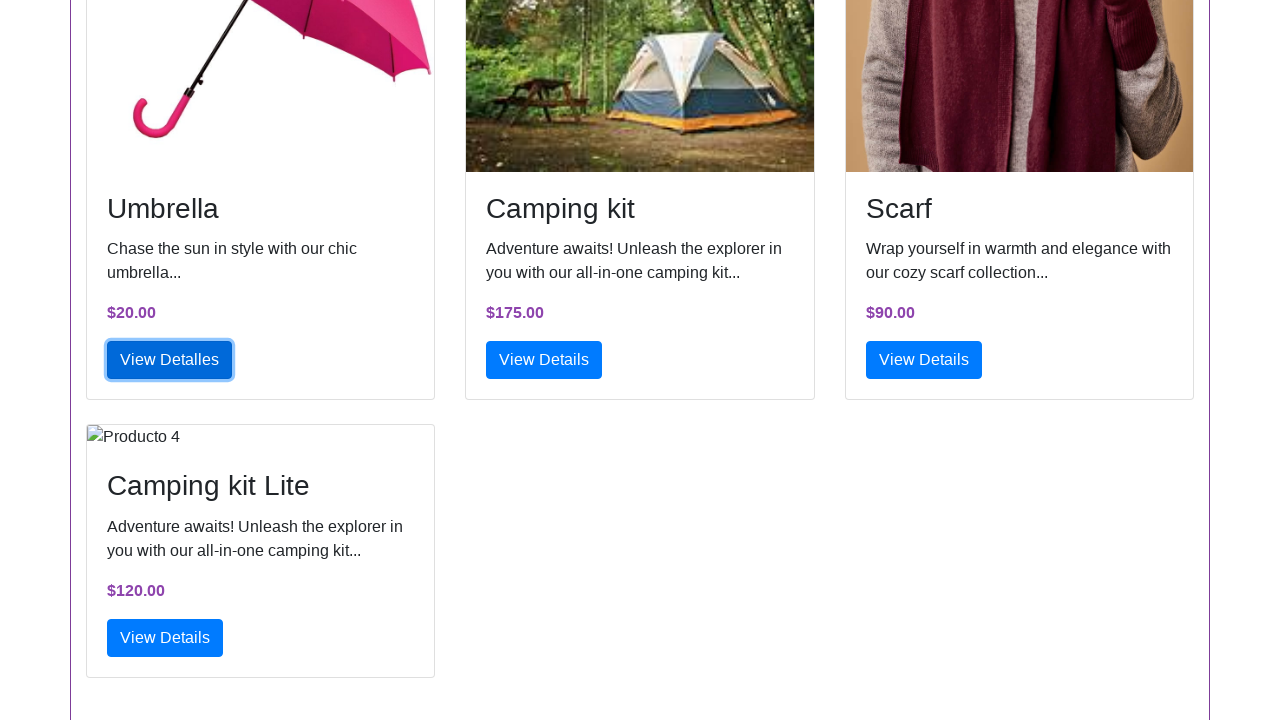

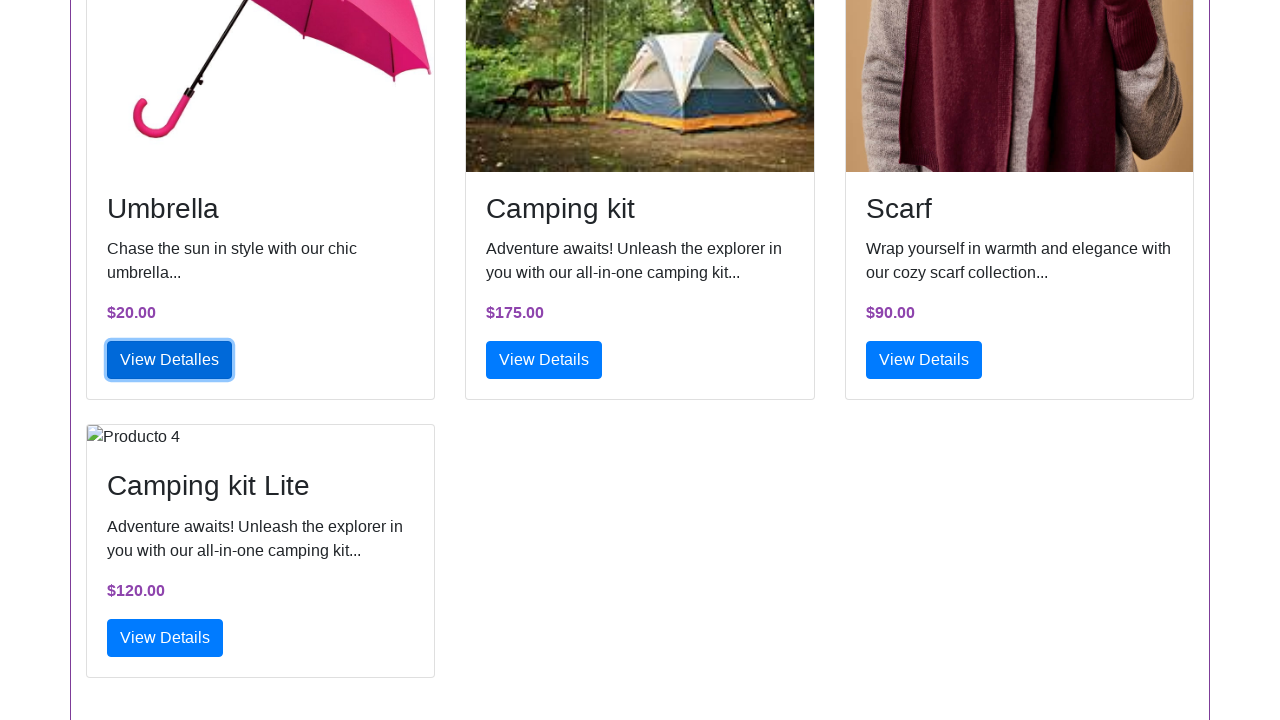